Tests jQuery UI price range slider functionality by dragging both the minimum and maximum slider handles to adjust the price range

Starting URL: https://www.jqueryscript.net/demo/Price-Range-Slider-jQuery-UI/

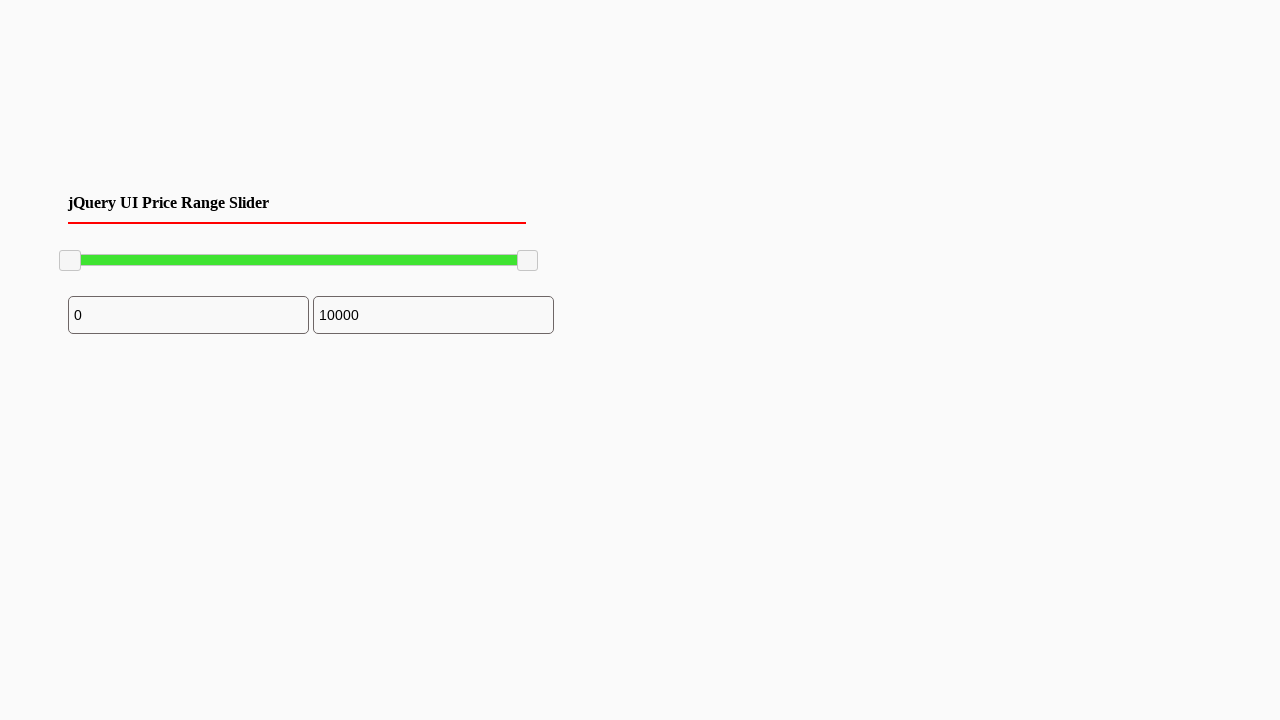

Located minimum slider handle
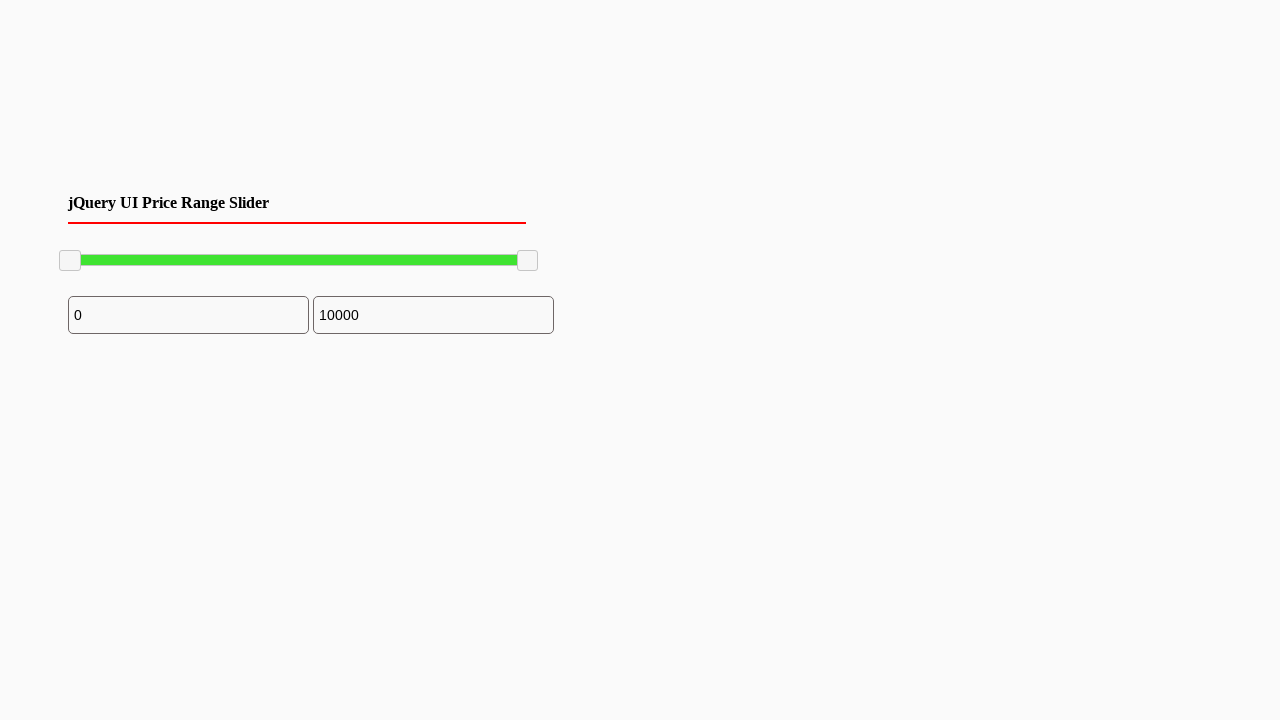

Dragged minimum slider handle 100 pixels to the right to increase minimum price at (160, 251)
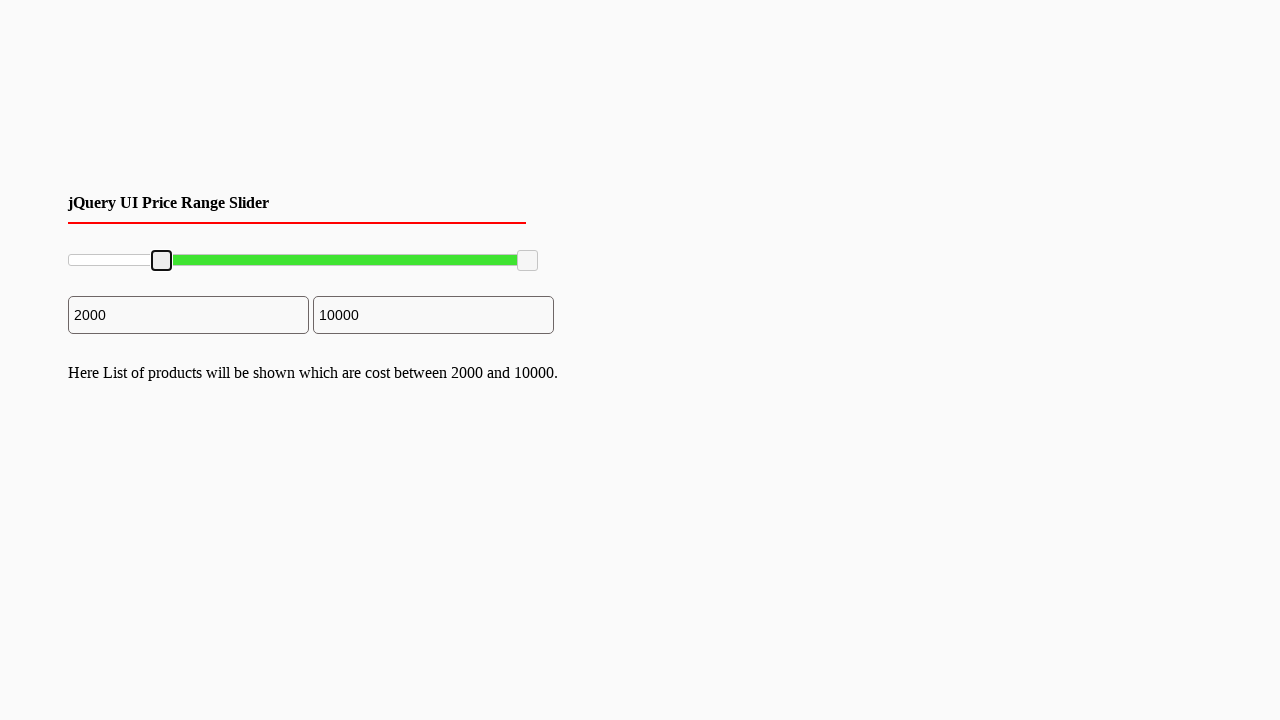

Located maximum slider handle
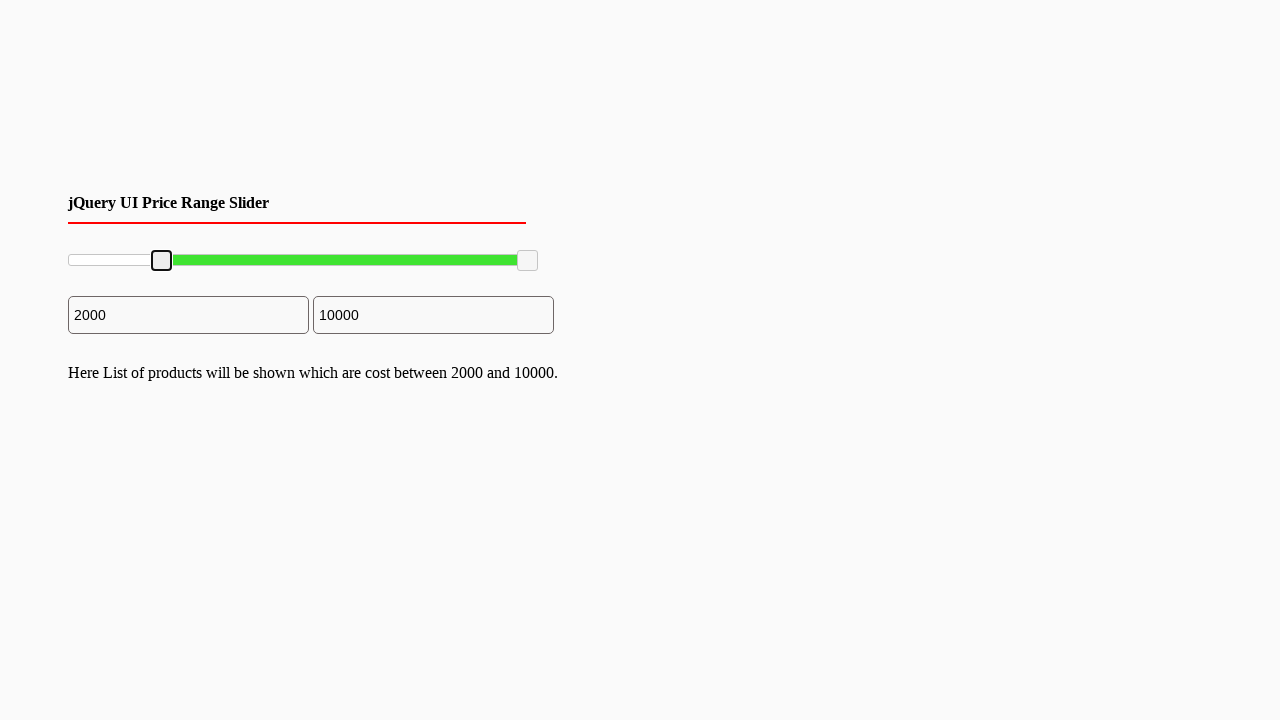

Moved mouse to maximum slider handle position at (528, 261)
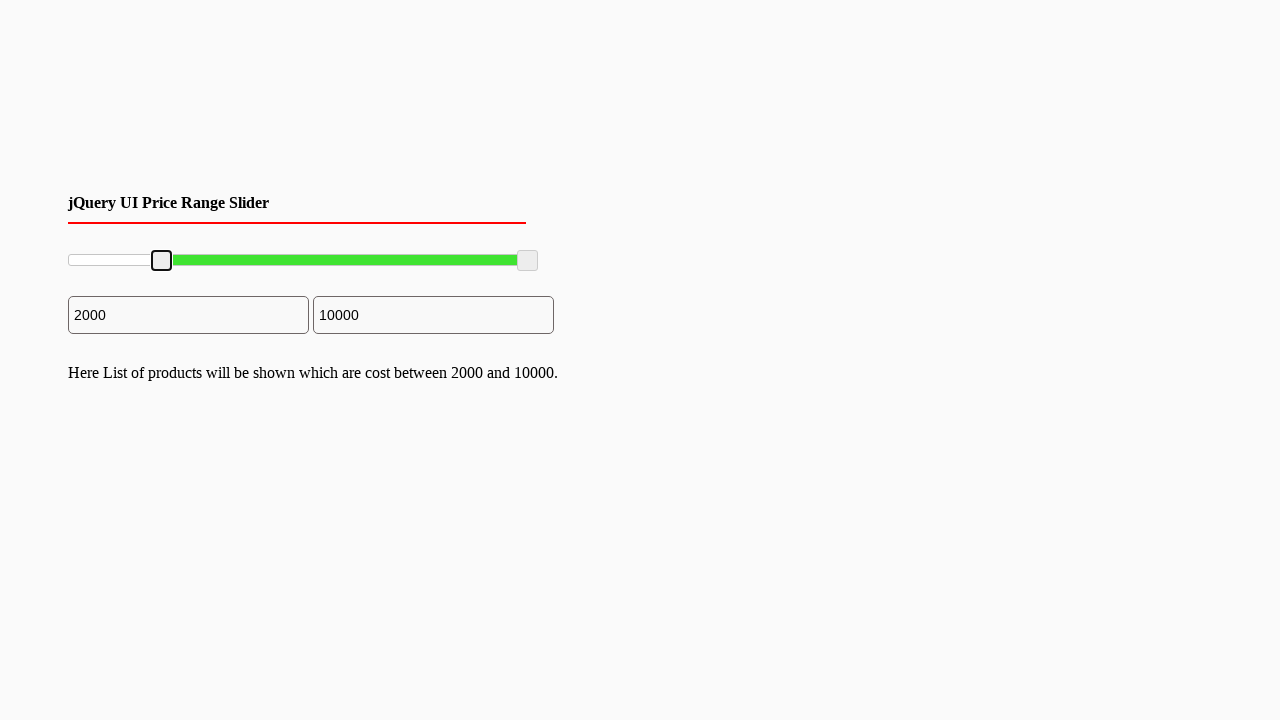

Pressed mouse button down on maximum slider handle at (528, 261)
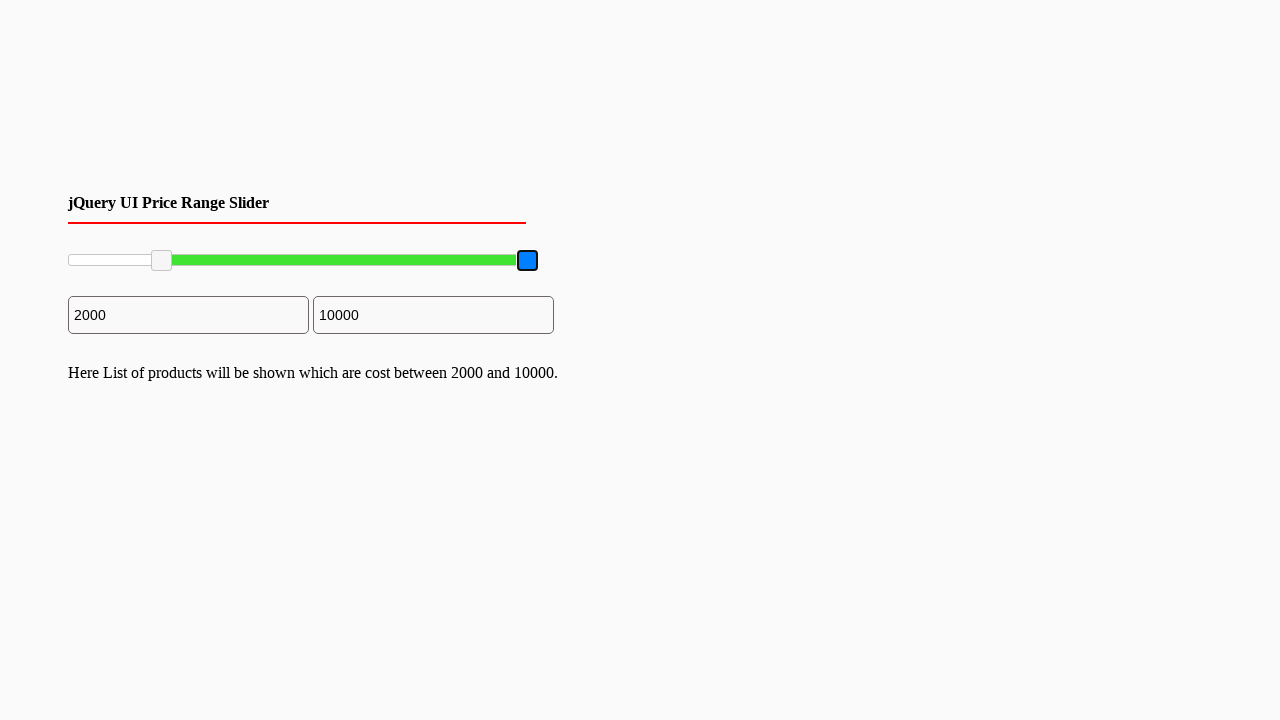

Dragged maximum slider handle 100 pixels to the left to decrease maximum price at (428, 261)
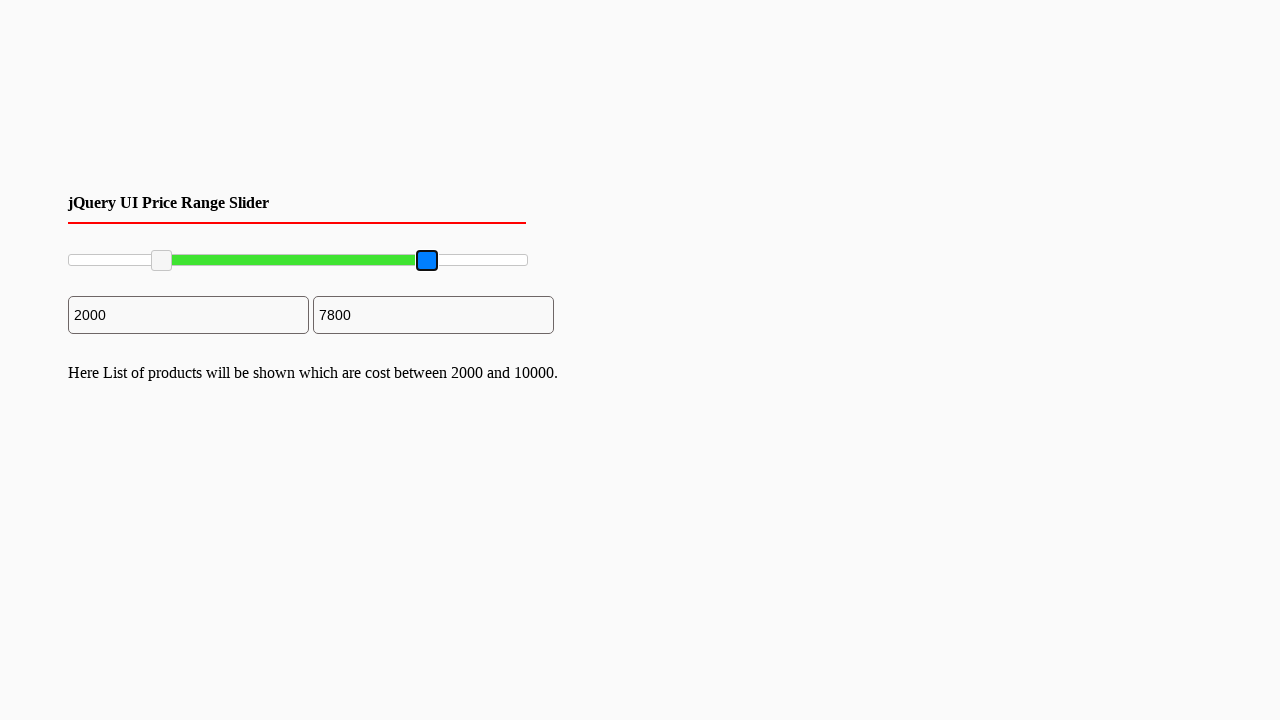

Released mouse button to complete maximum slider drag at (428, 261)
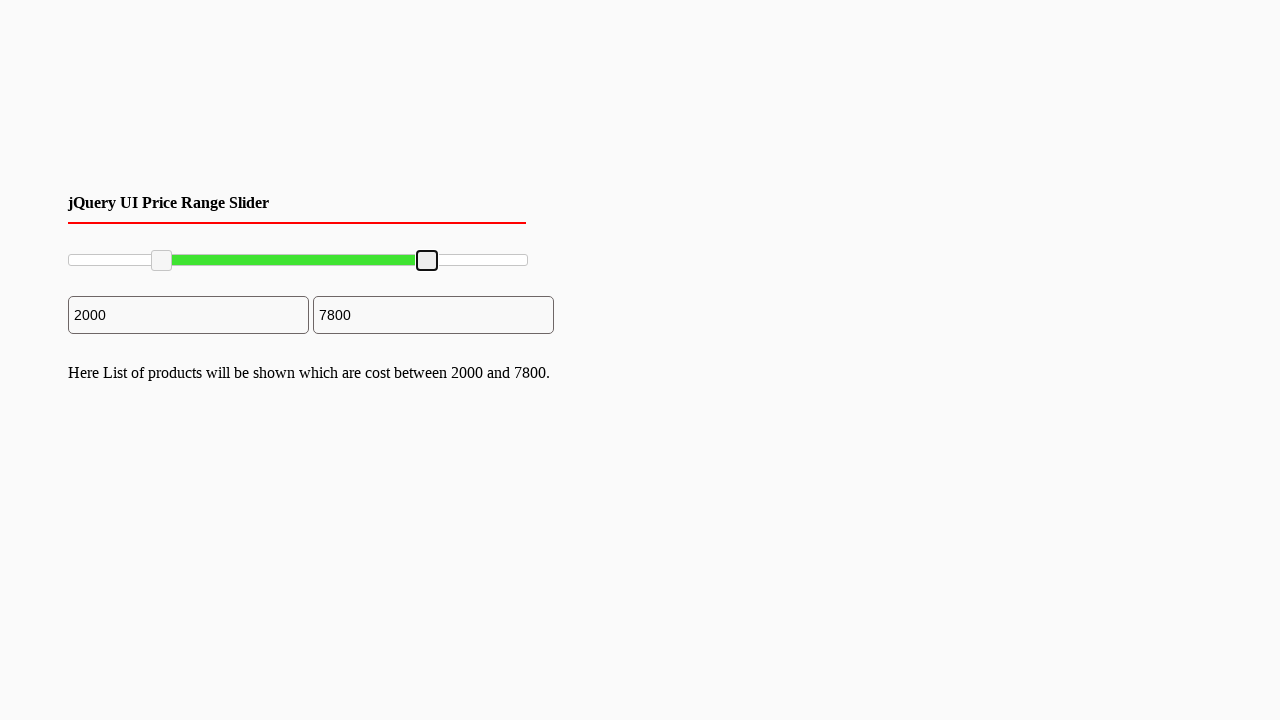

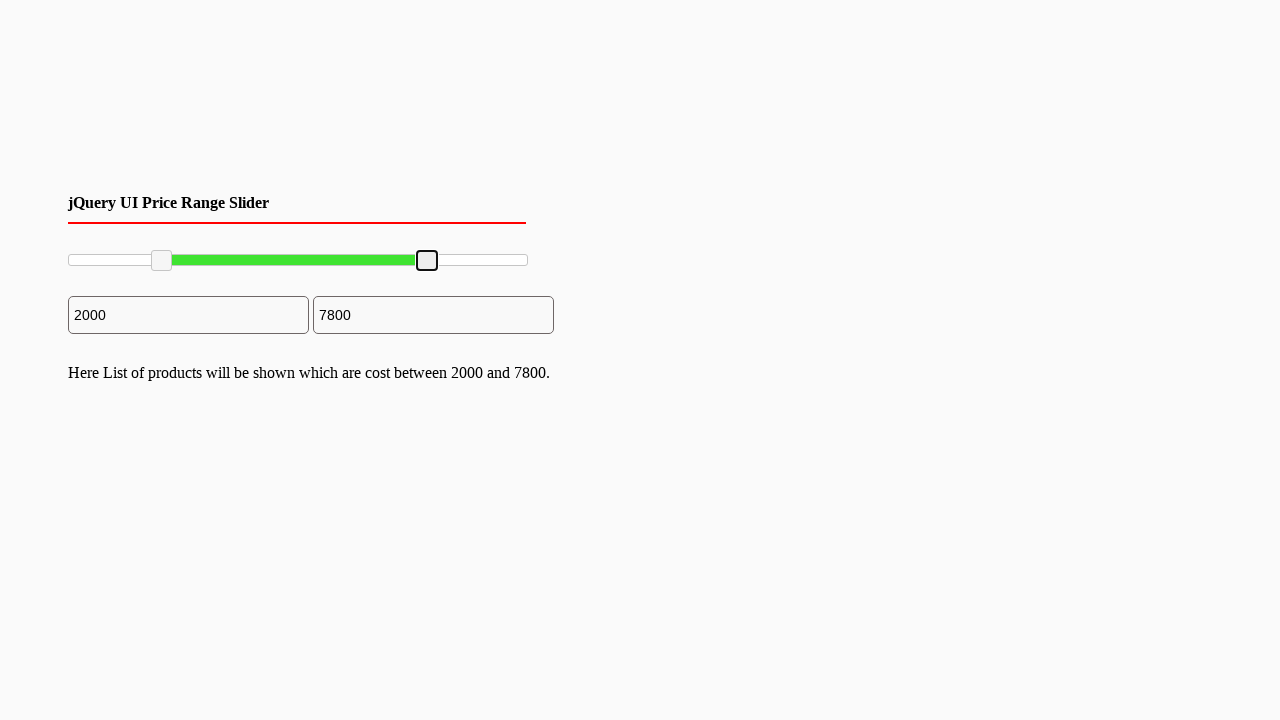